Tests that the complete all checkbox updates state when individual items are completed or cleared

Starting URL: https://demo.playwright.dev/todomvc

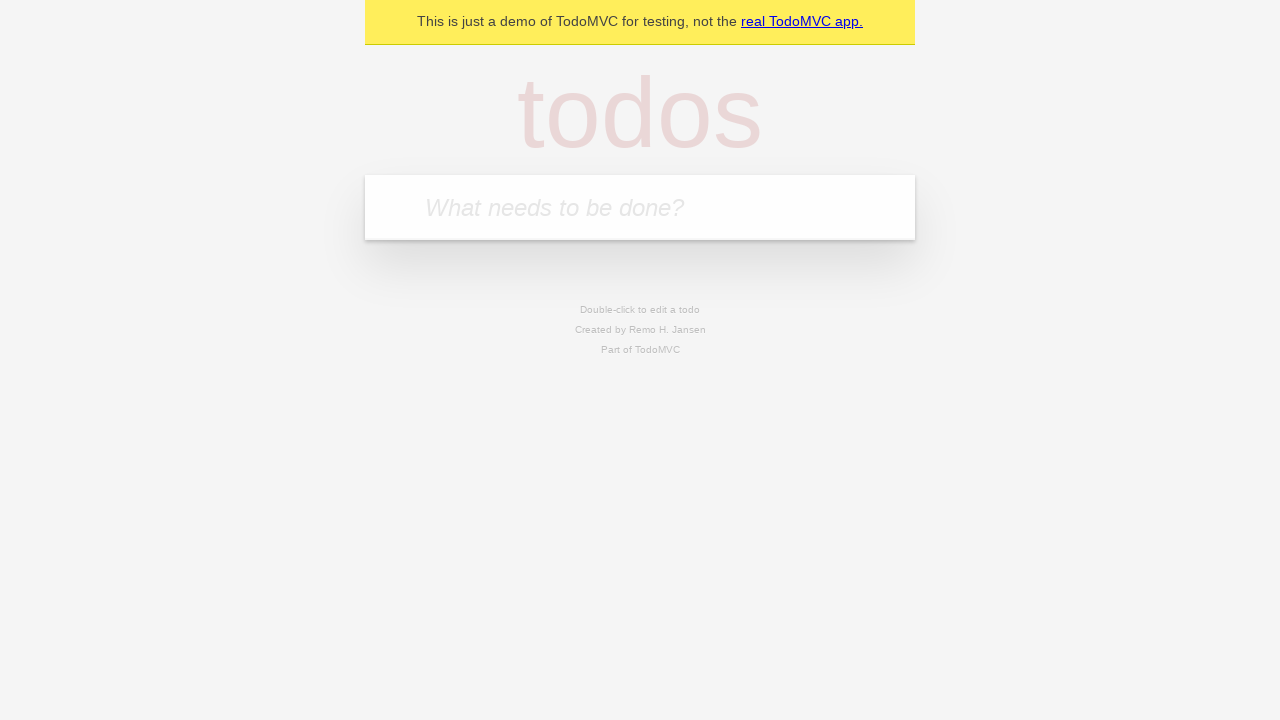

Filled todo input with 'buy some cheese' on internal:attr=[placeholder="What needs to be done?"i]
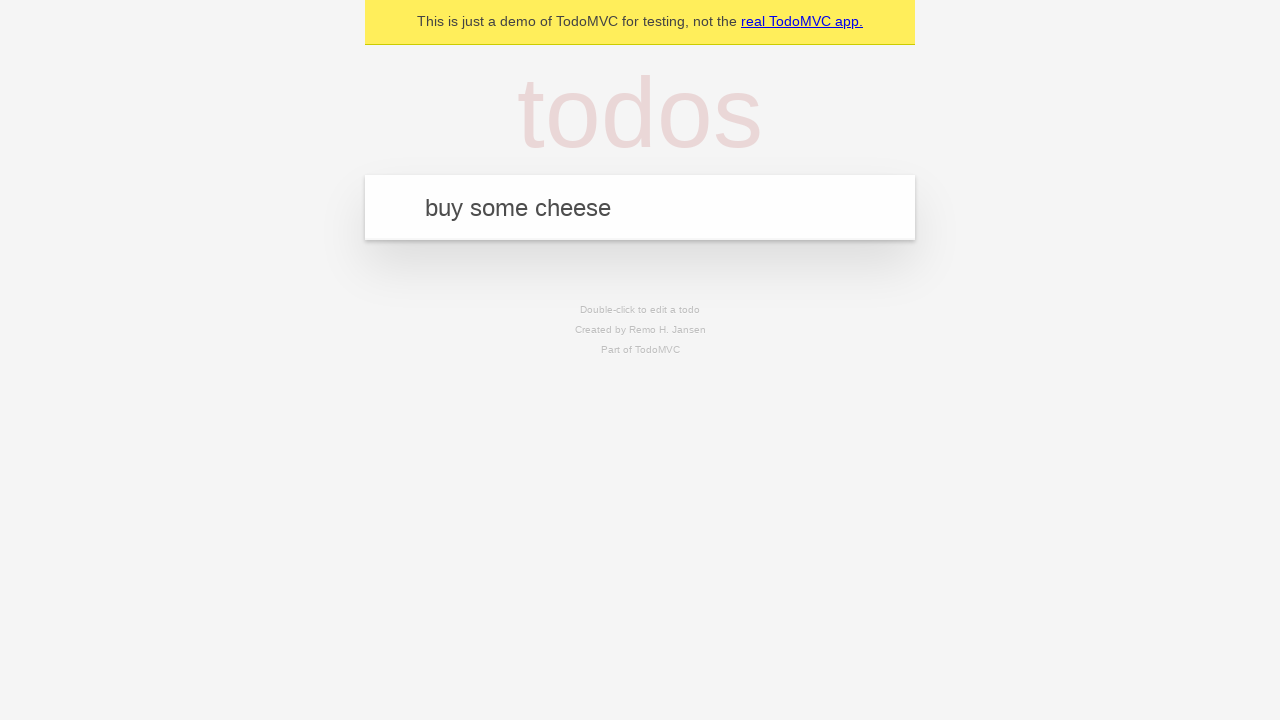

Pressed Enter to add 'buy some cheese' to the todo list on internal:attr=[placeholder="What needs to be done?"i]
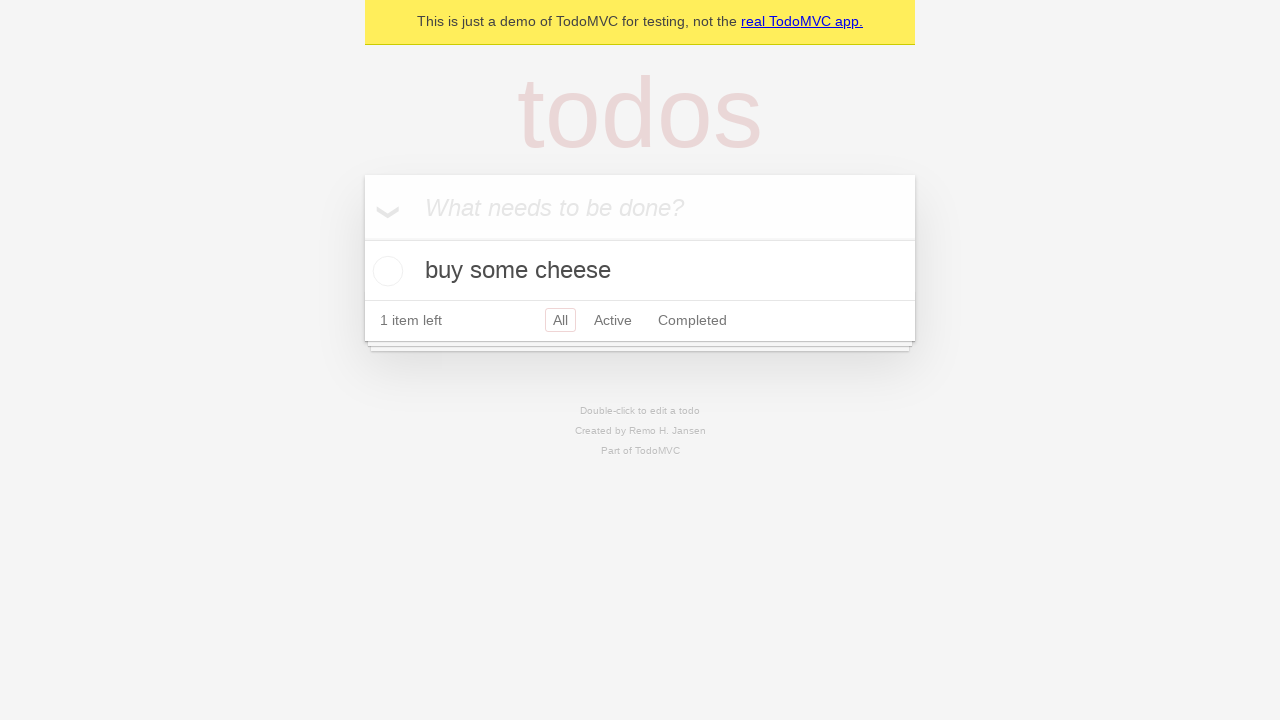

Filled todo input with 'feed the cat' on internal:attr=[placeholder="What needs to be done?"i]
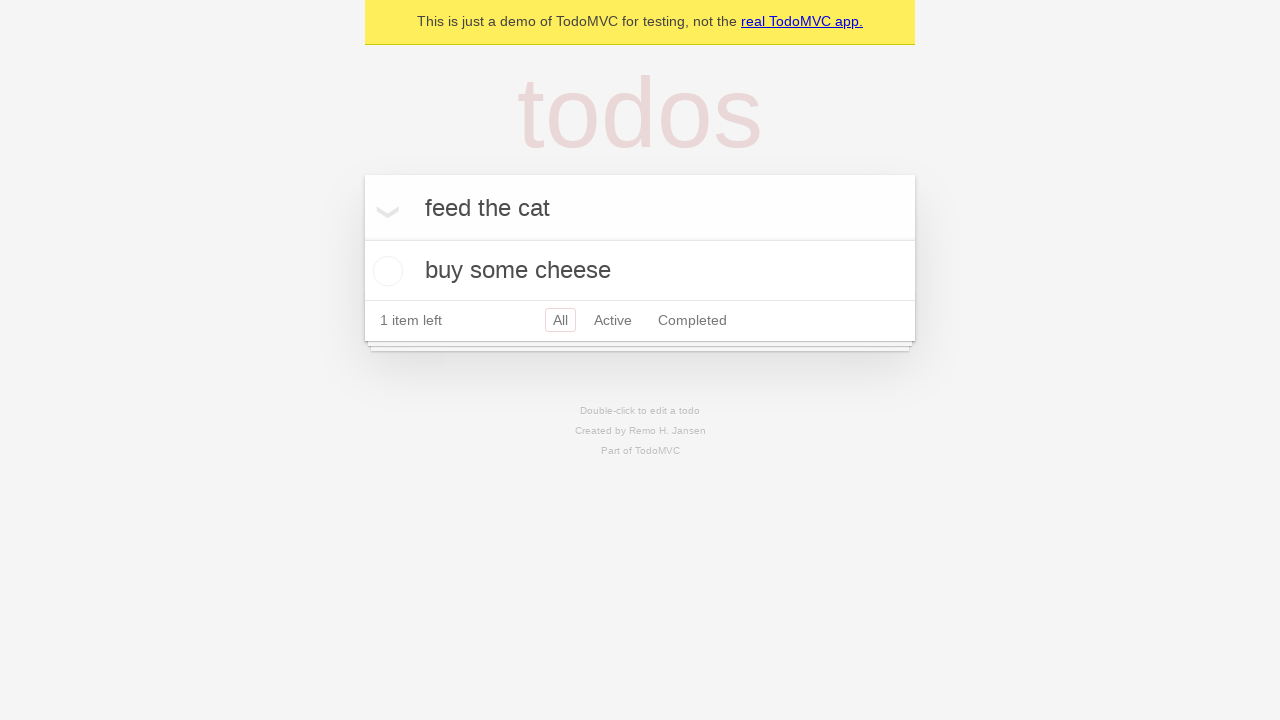

Pressed Enter to add 'feed the cat' to the todo list on internal:attr=[placeholder="What needs to be done?"i]
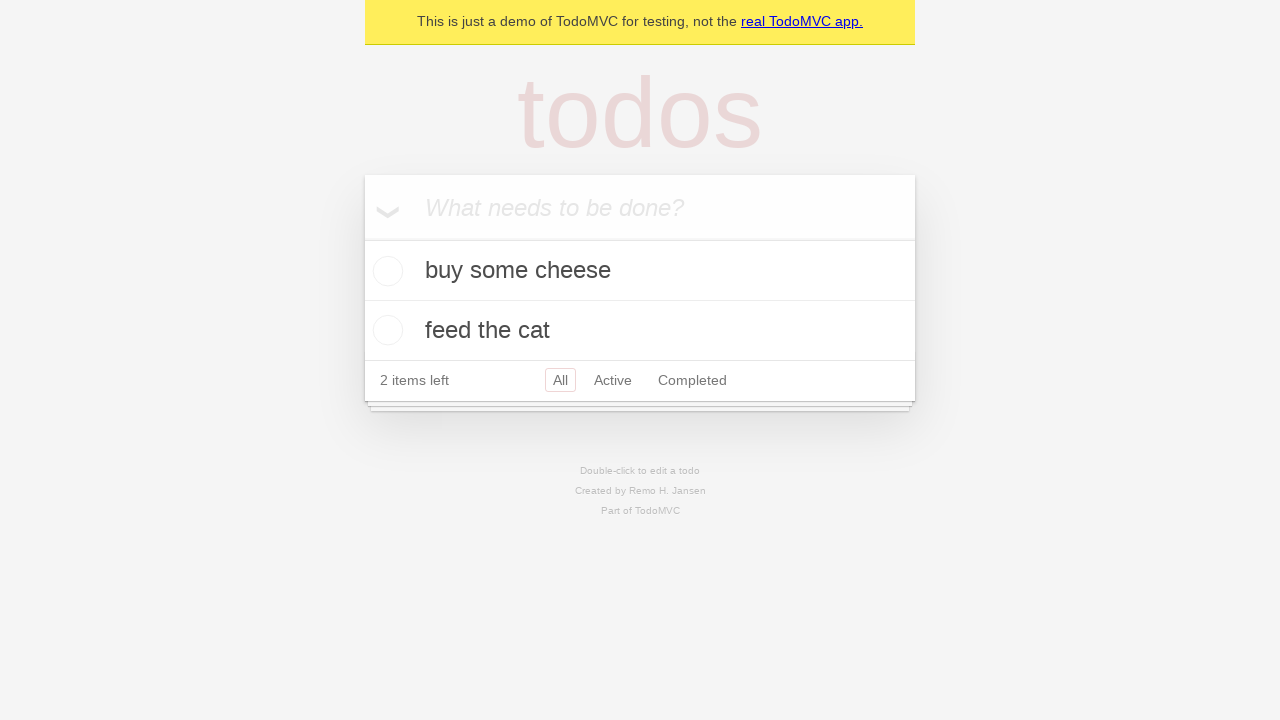

Filled todo input with 'book a doctors appointment' on internal:attr=[placeholder="What needs to be done?"i]
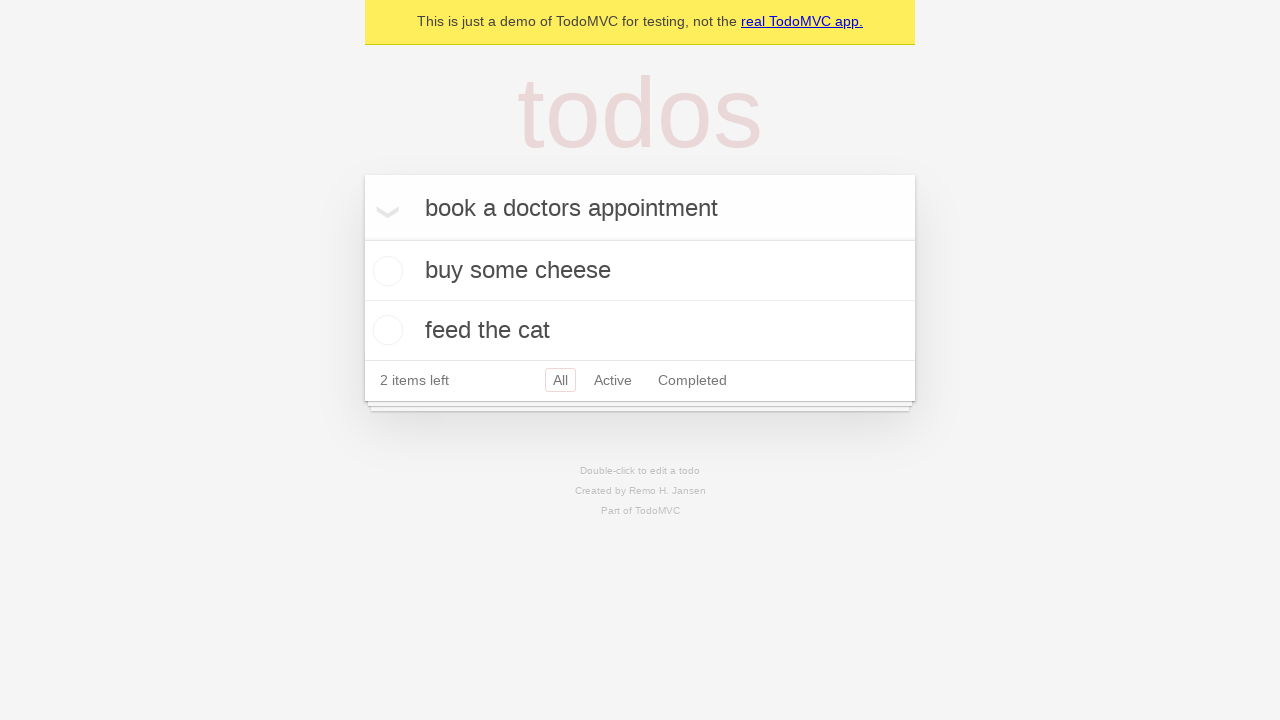

Pressed Enter to add 'book a doctors appointment' to the todo list on internal:attr=[placeholder="What needs to be done?"i]
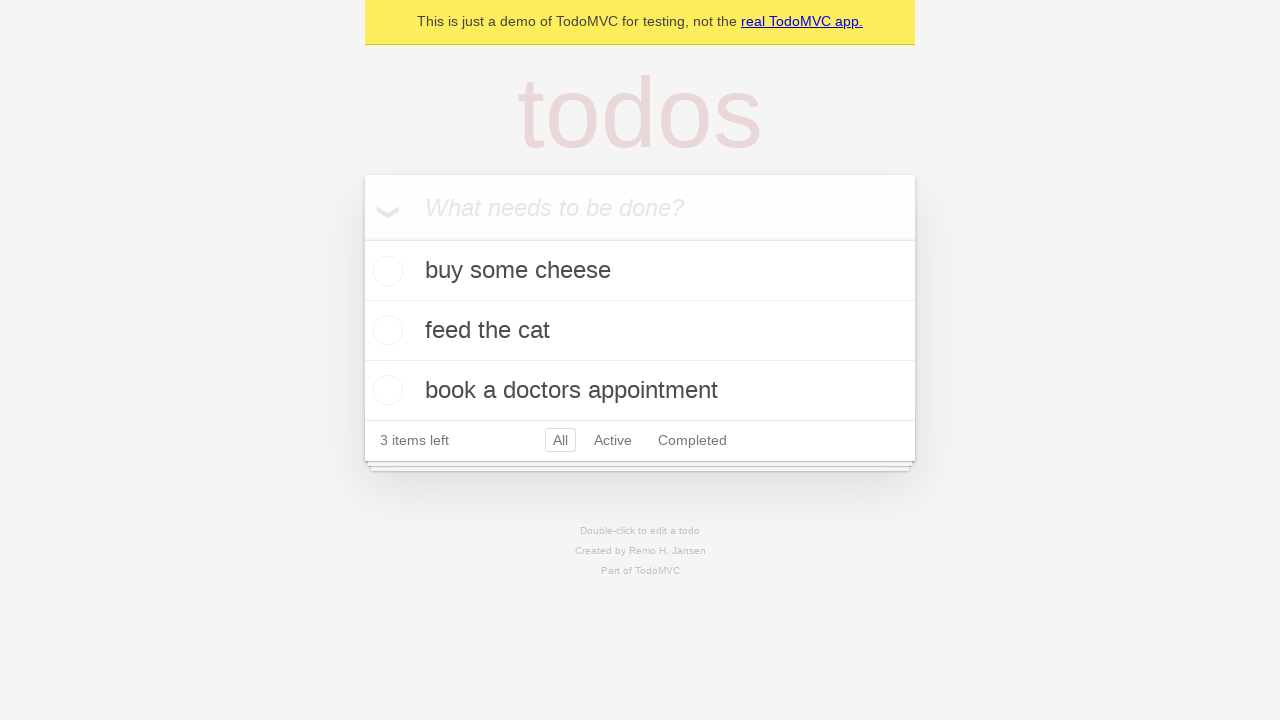

Checked the 'Mark all as complete' checkbox at (362, 238) on internal:label="Mark all as complete"i
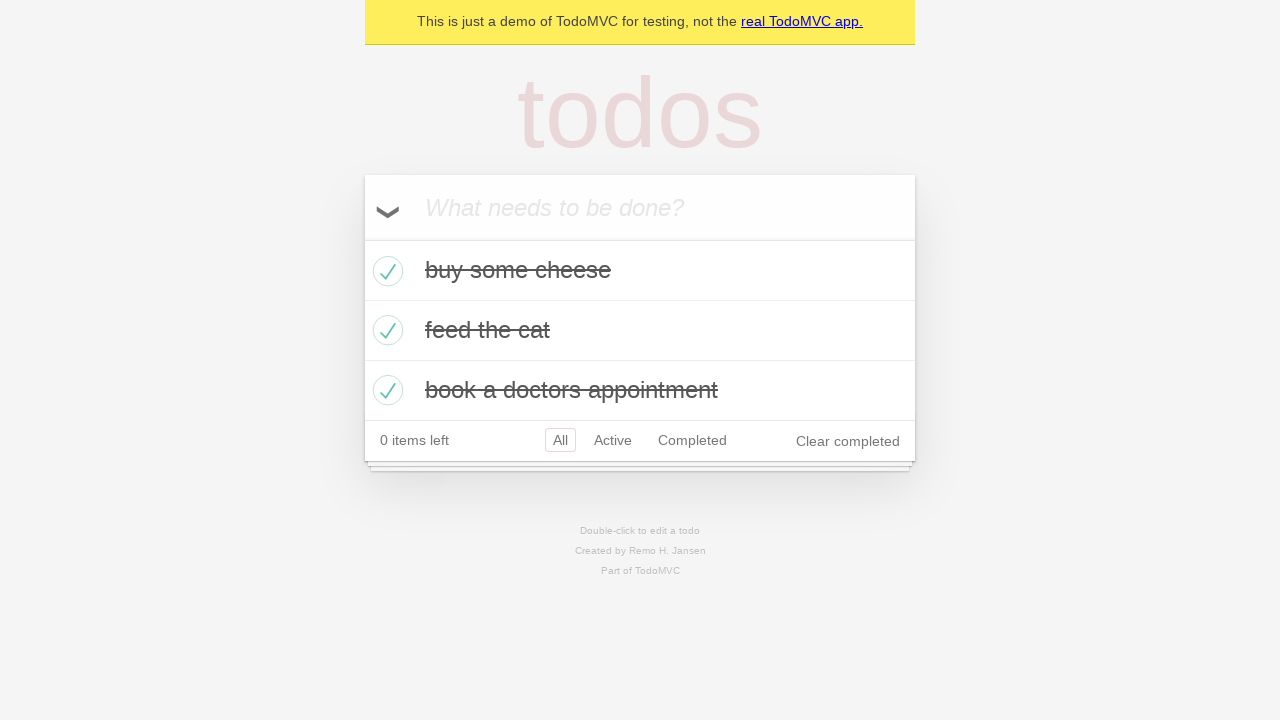

Unchecked the first todo item at (385, 271) on internal:testid=[data-testid="todo-item"s] >> nth=0 >> internal:role=checkbox
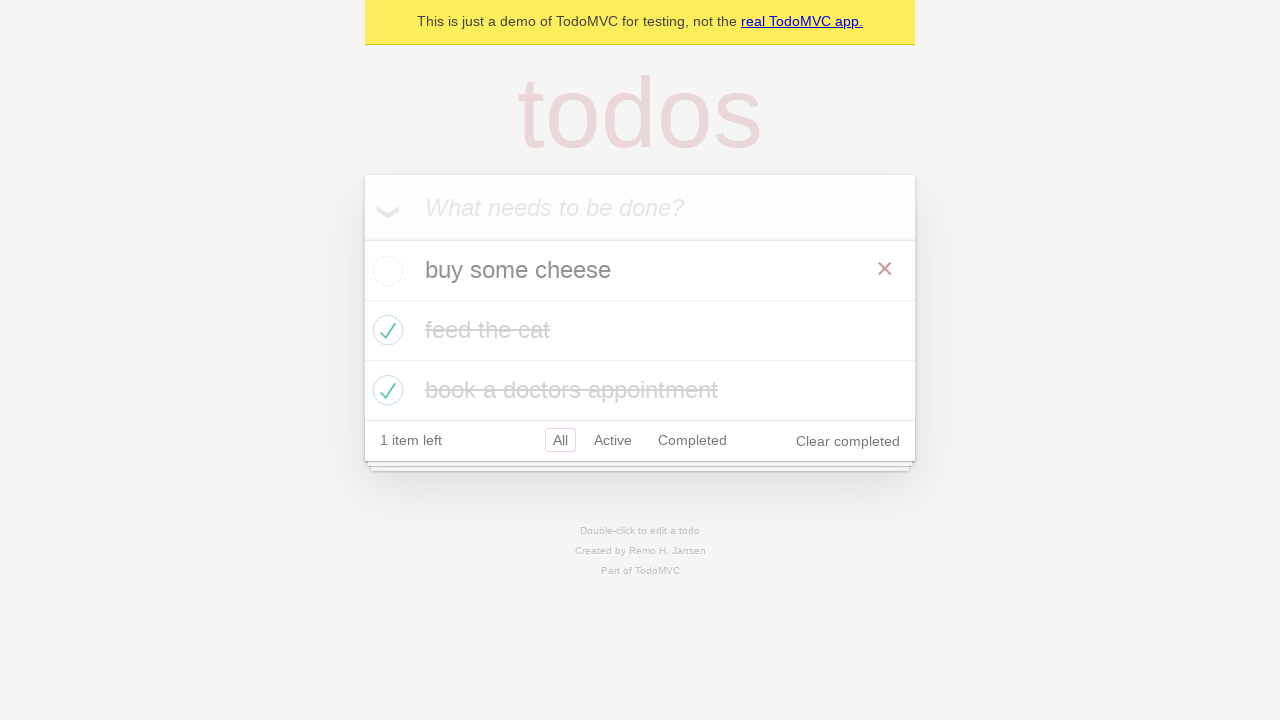

Checked the first todo item again at (385, 271) on internal:testid=[data-testid="todo-item"s] >> nth=0 >> internal:role=checkbox
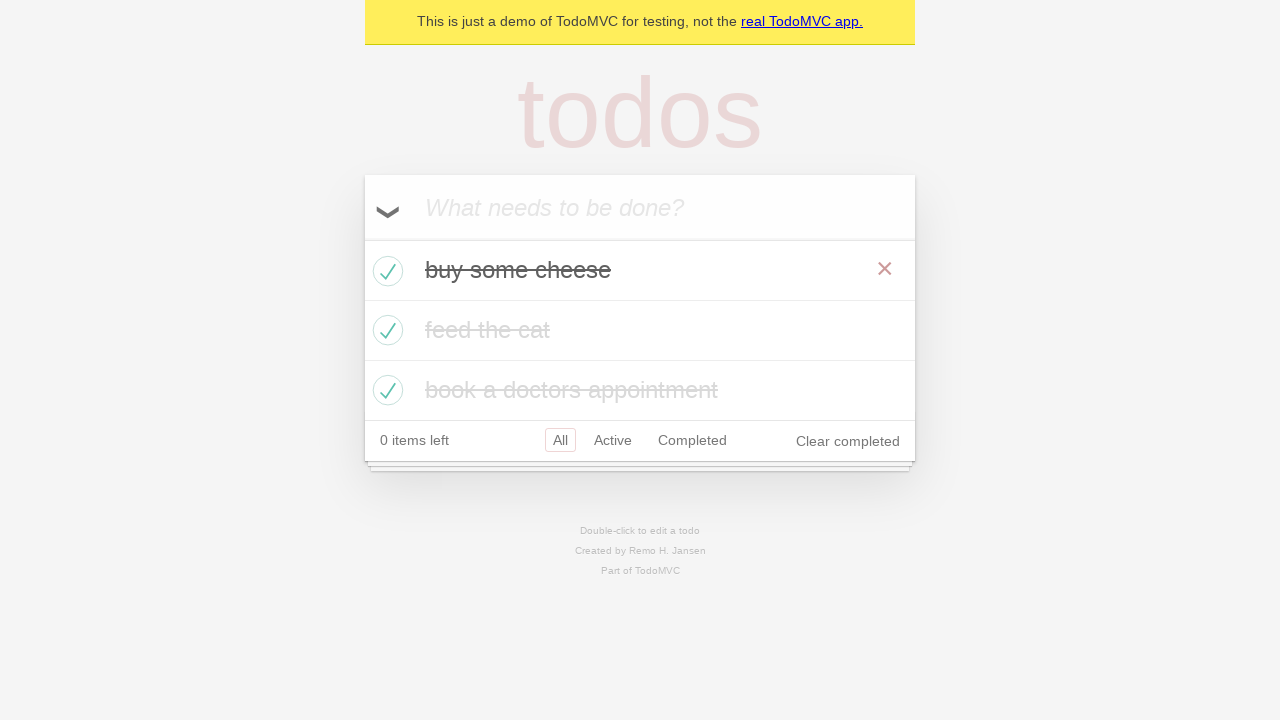

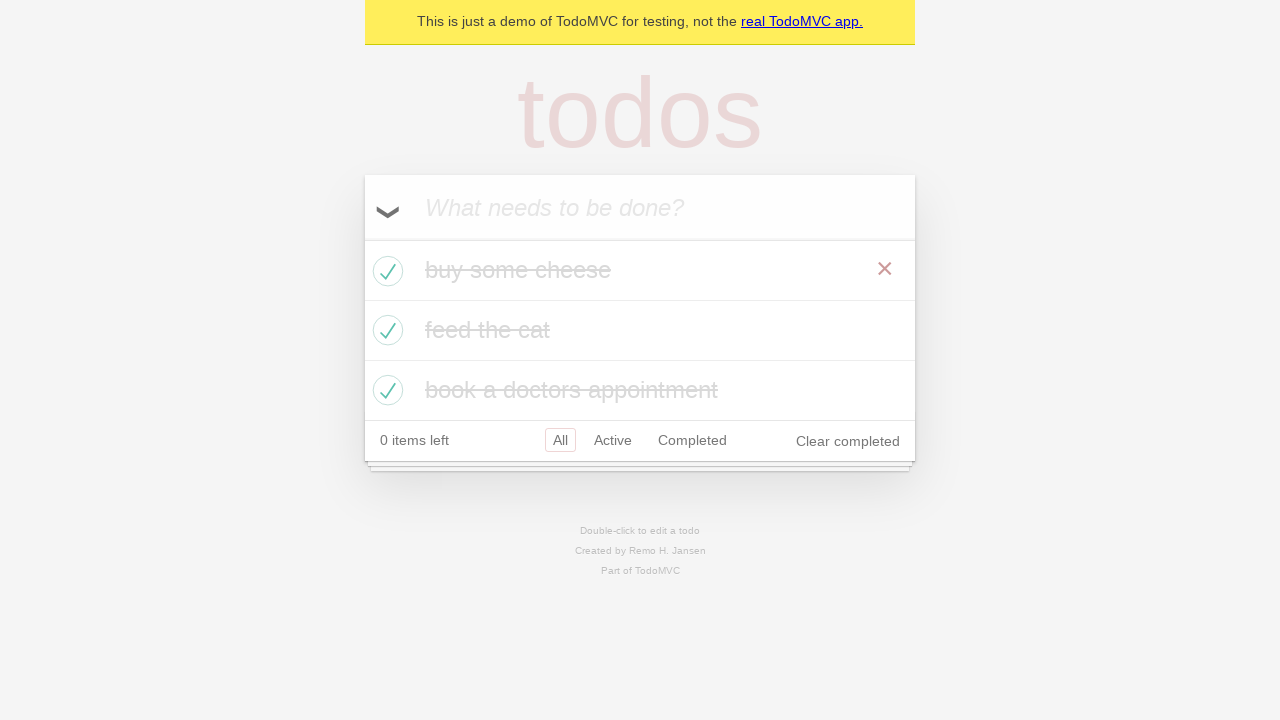